Tests JavaScript confirm dialog by clicking confirm button and dismissing it

Starting URL: https://the-internet.herokuapp.com/

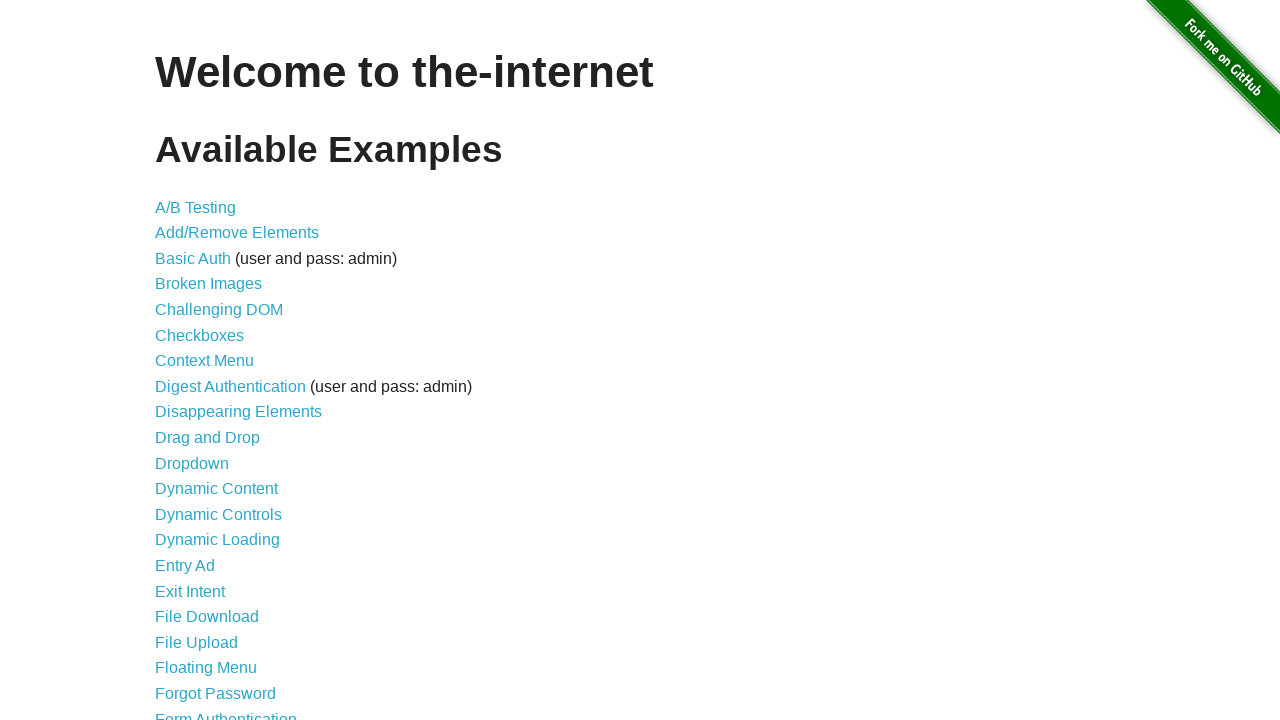

Clicked on JavaScript Alerts link at (214, 361) on xpath=//a[text()='JavaScript Alerts']
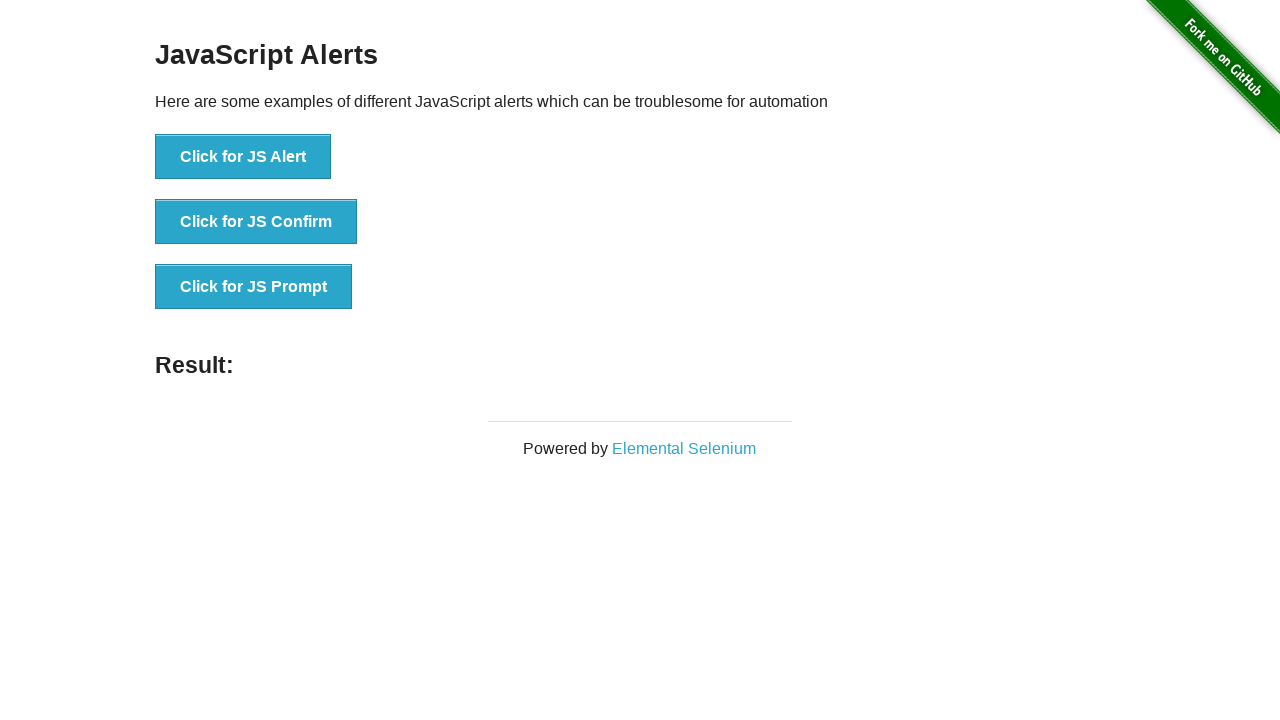

Set up dialog handler to dismiss confirm dialogs
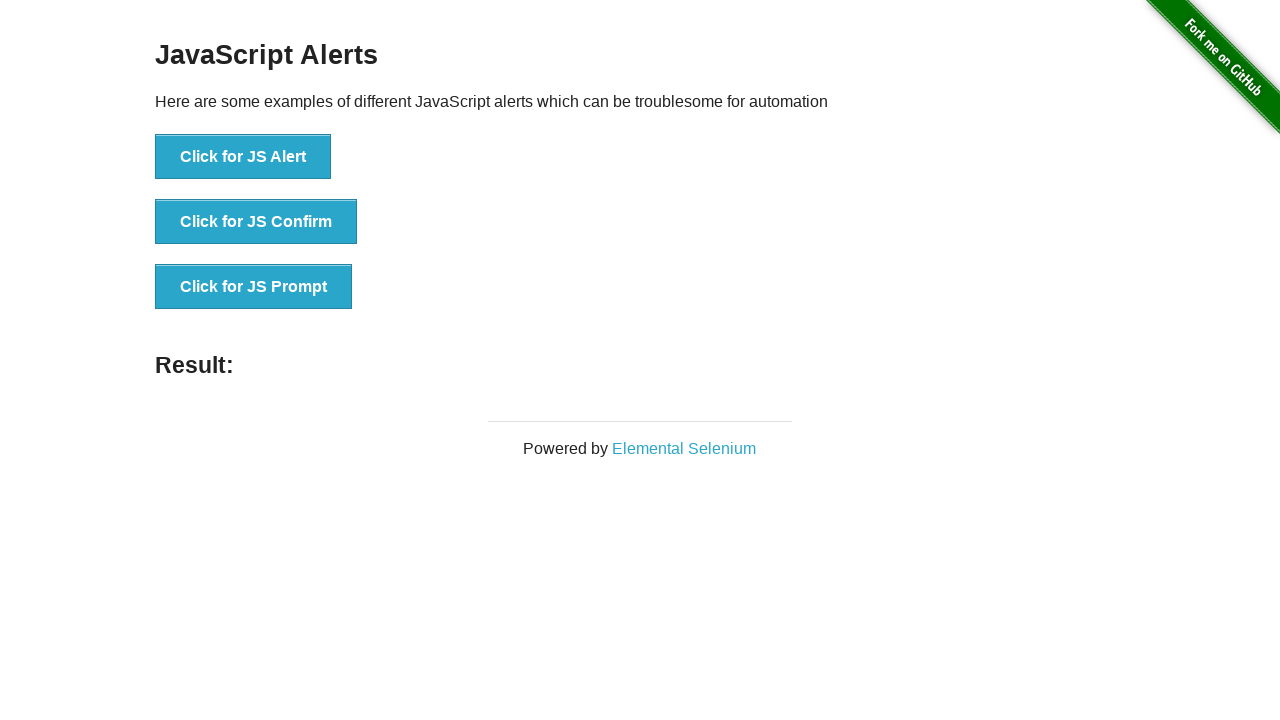

Clicked JS Confirm button to trigger confirm dialog at (256, 222) on xpath=//button[text()='Click for JS Confirm']
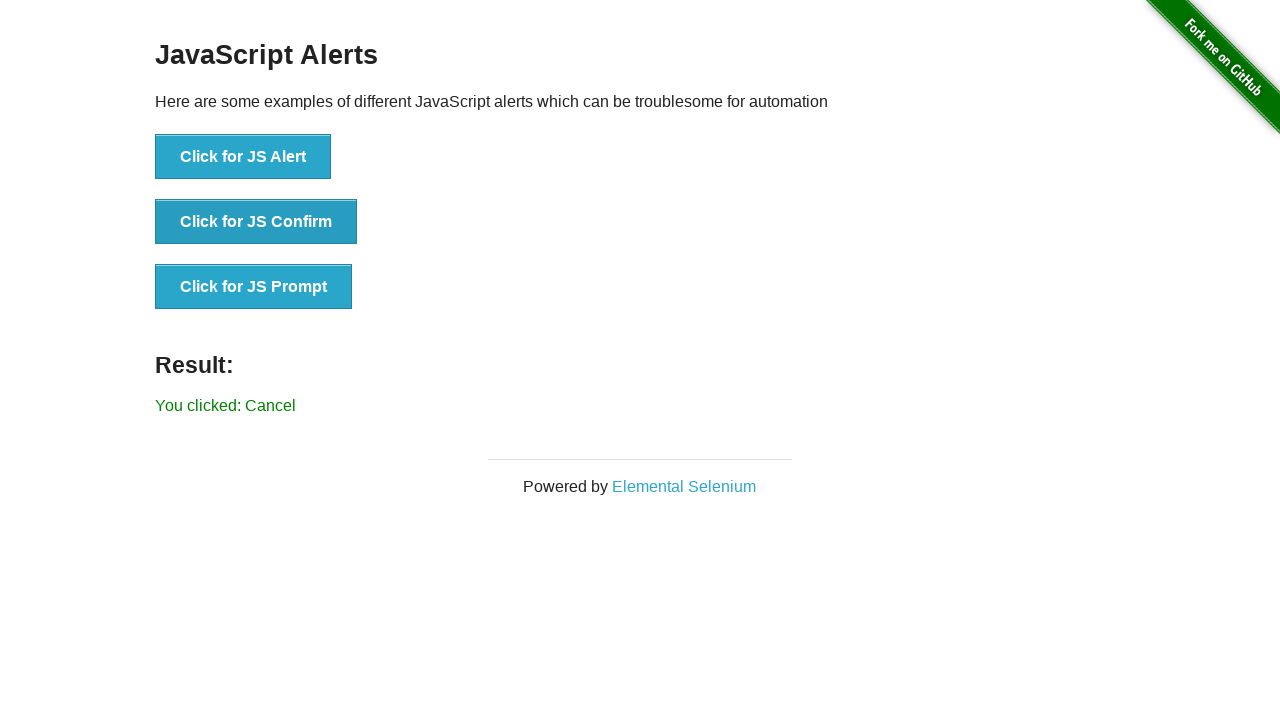

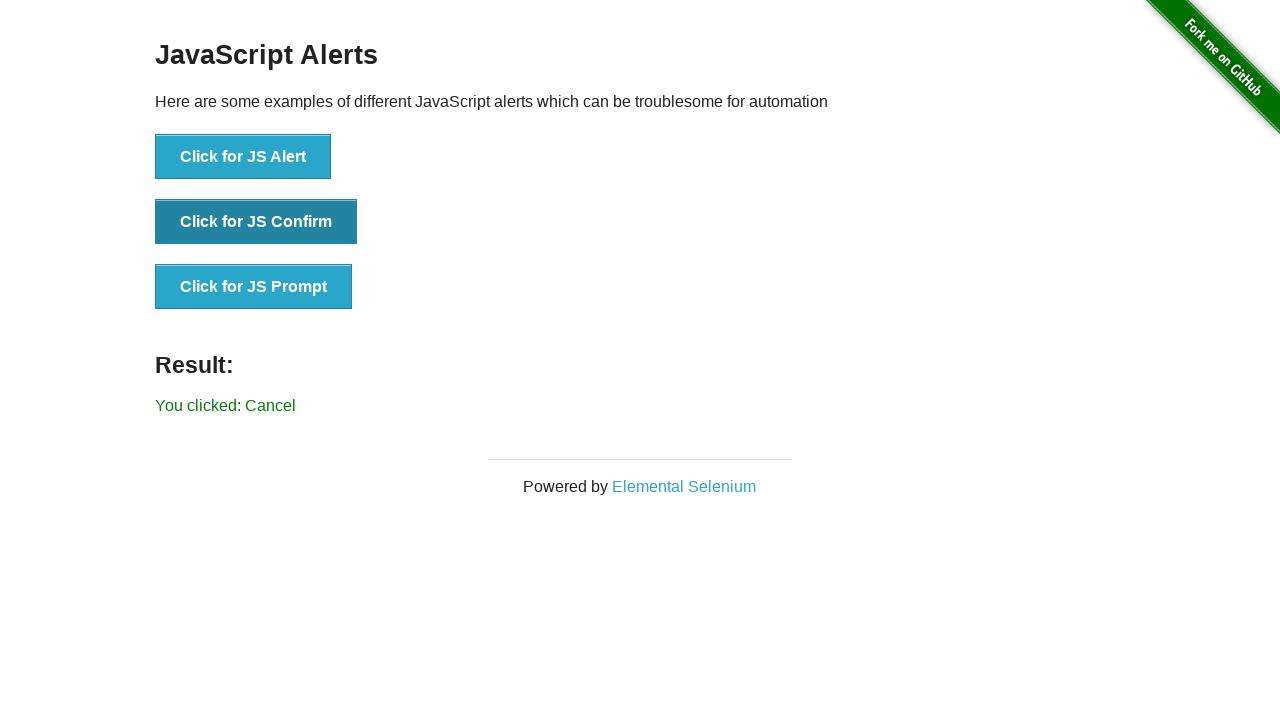